Tests the Text Box component on DemoQA by navigating to Elements section, clicking on Text Box, filling out the form fields (name, email, addresses), and submitting the form.

Starting URL: https://demoqa.com/

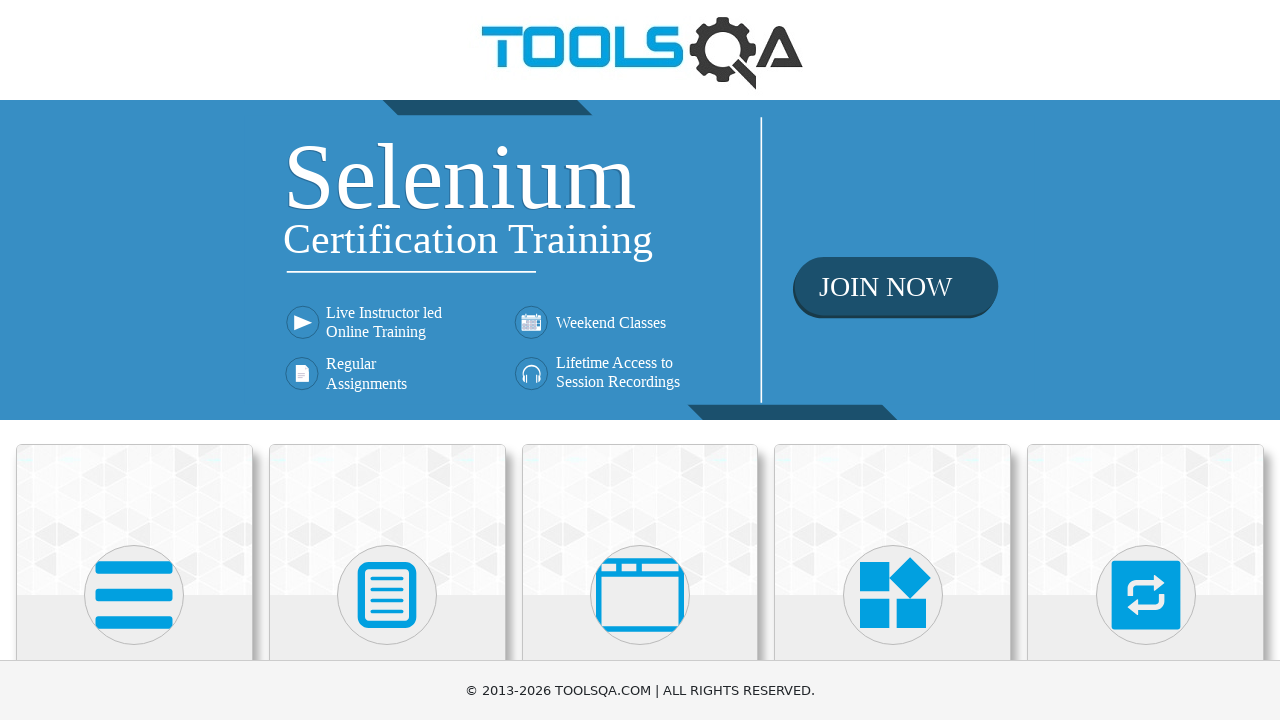

Elements card became visible
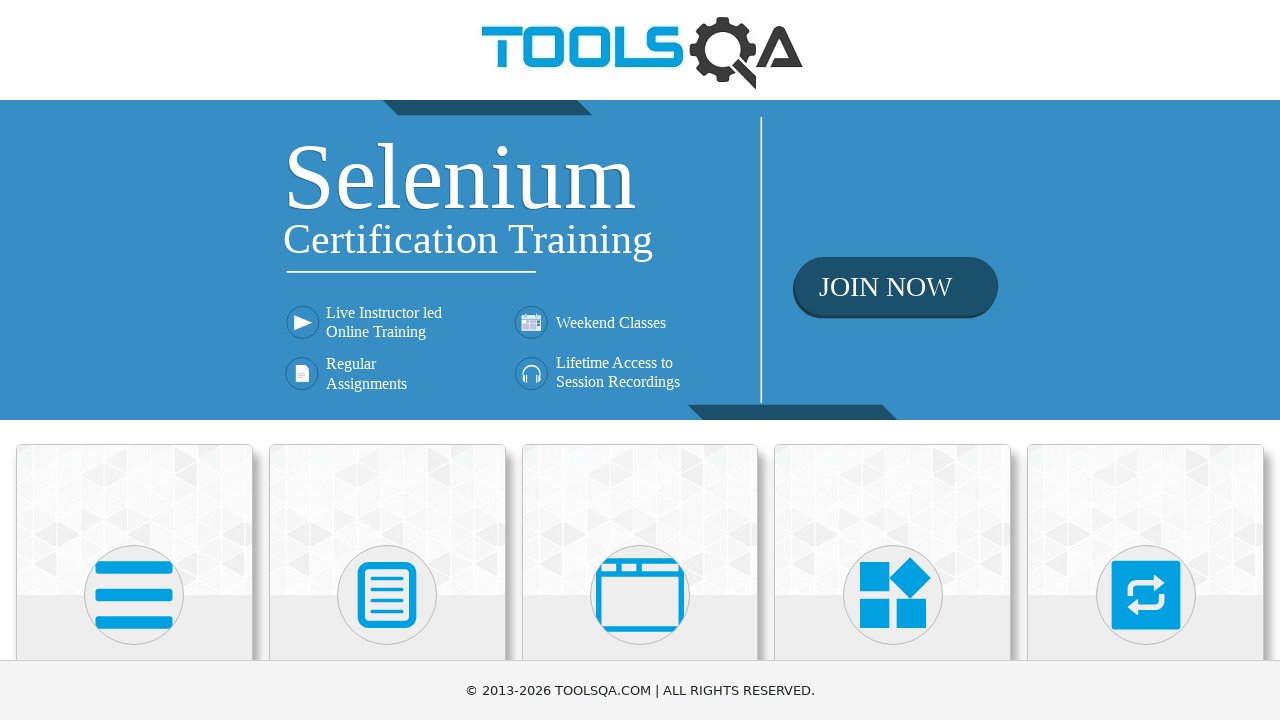

Clicked on Elements card at (134, 360) on .card-body >> nth=0
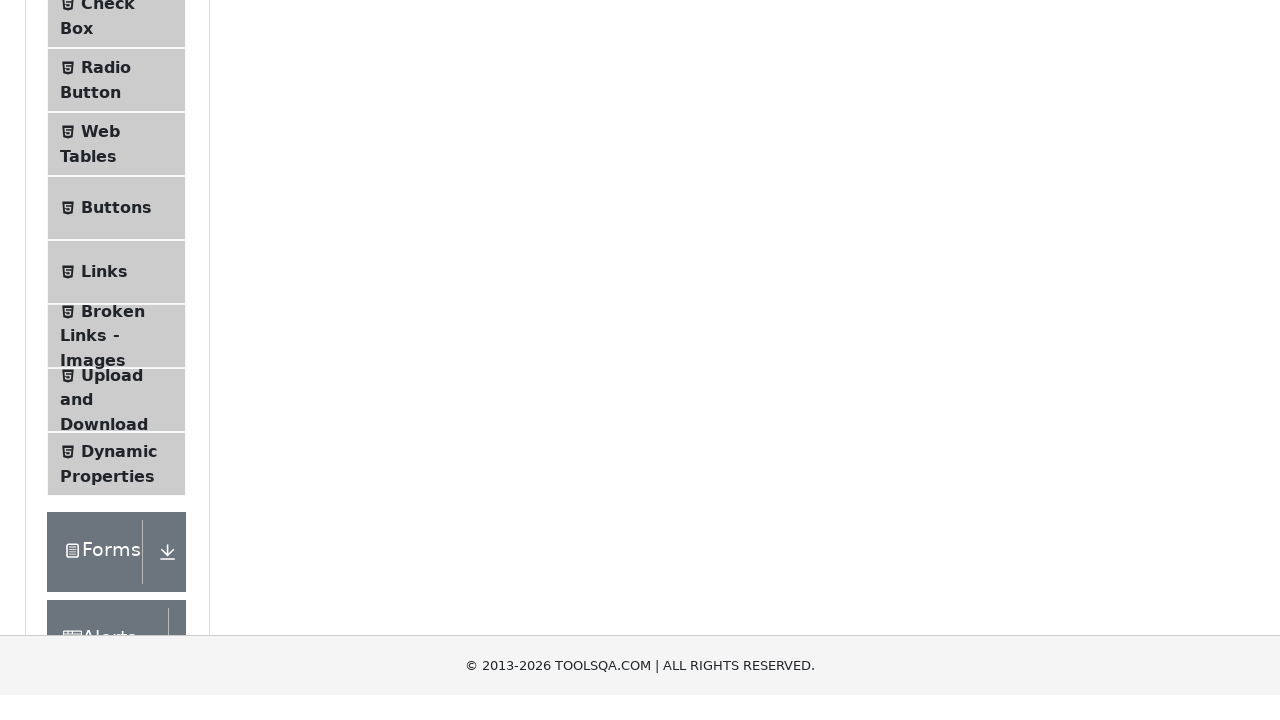

Clicked on Text Box menu item at (116, 261) on xpath=//li[@id='item-0']
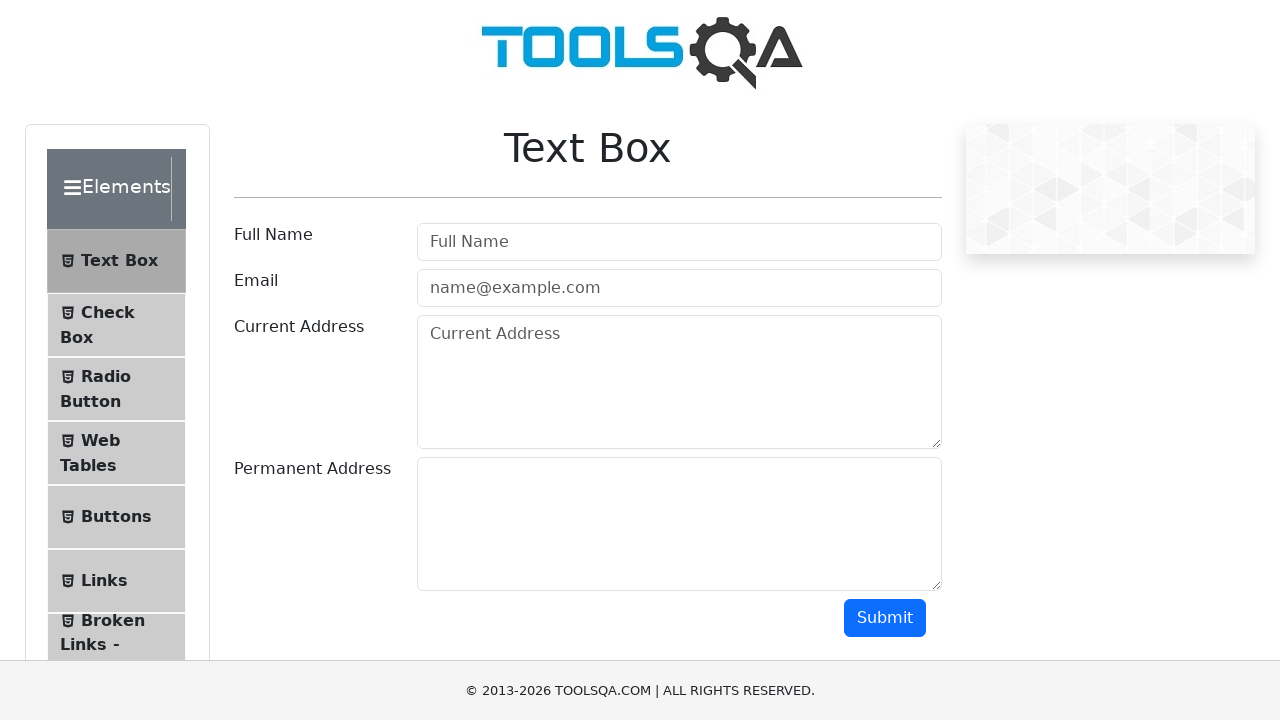

Filled Full Name field with 'TestUser' on #userName
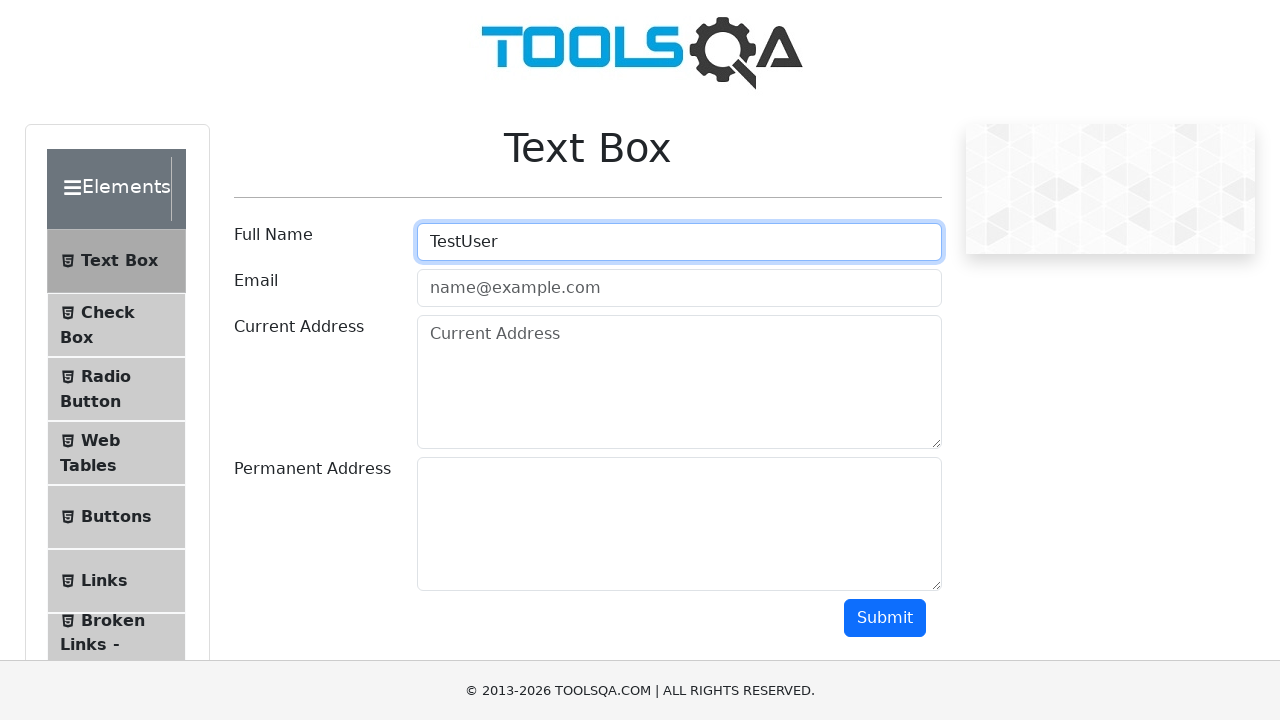

Filled Email field with 'TestUser@gmail.com' on #userEmail
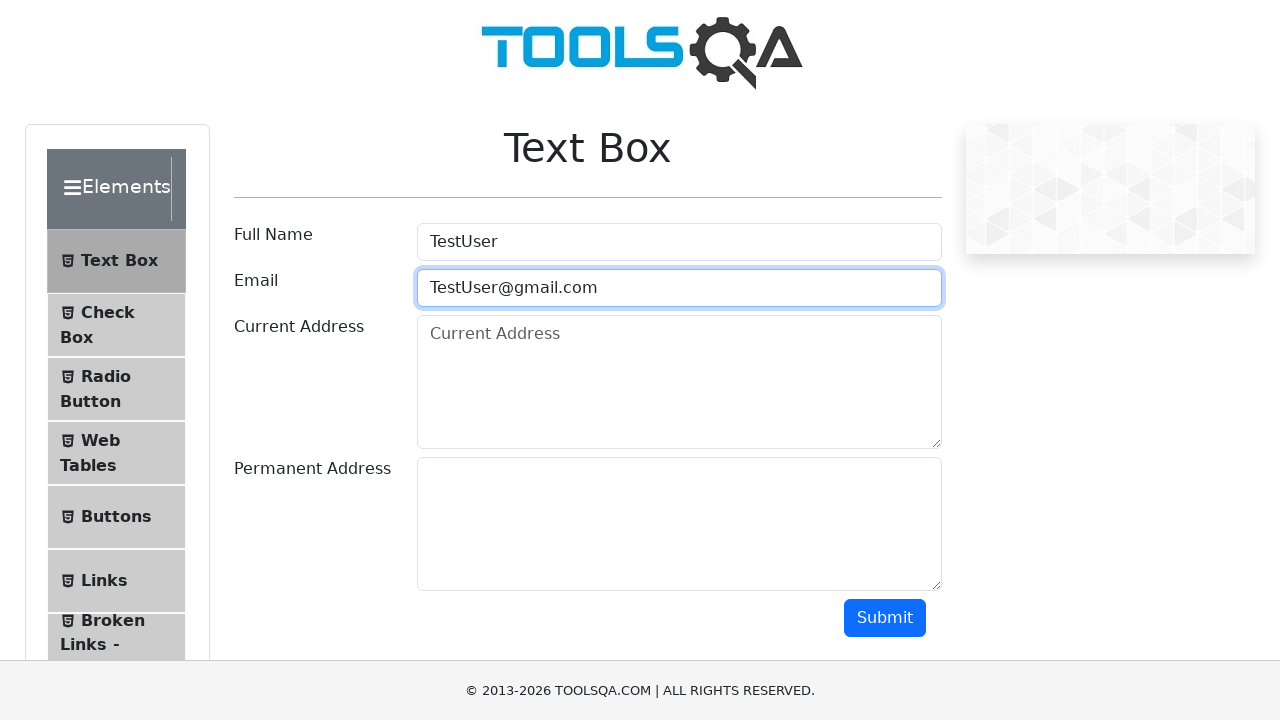

Filled Current Address field with 'Al Reem Island Abu Dhabi' on #currentAddress
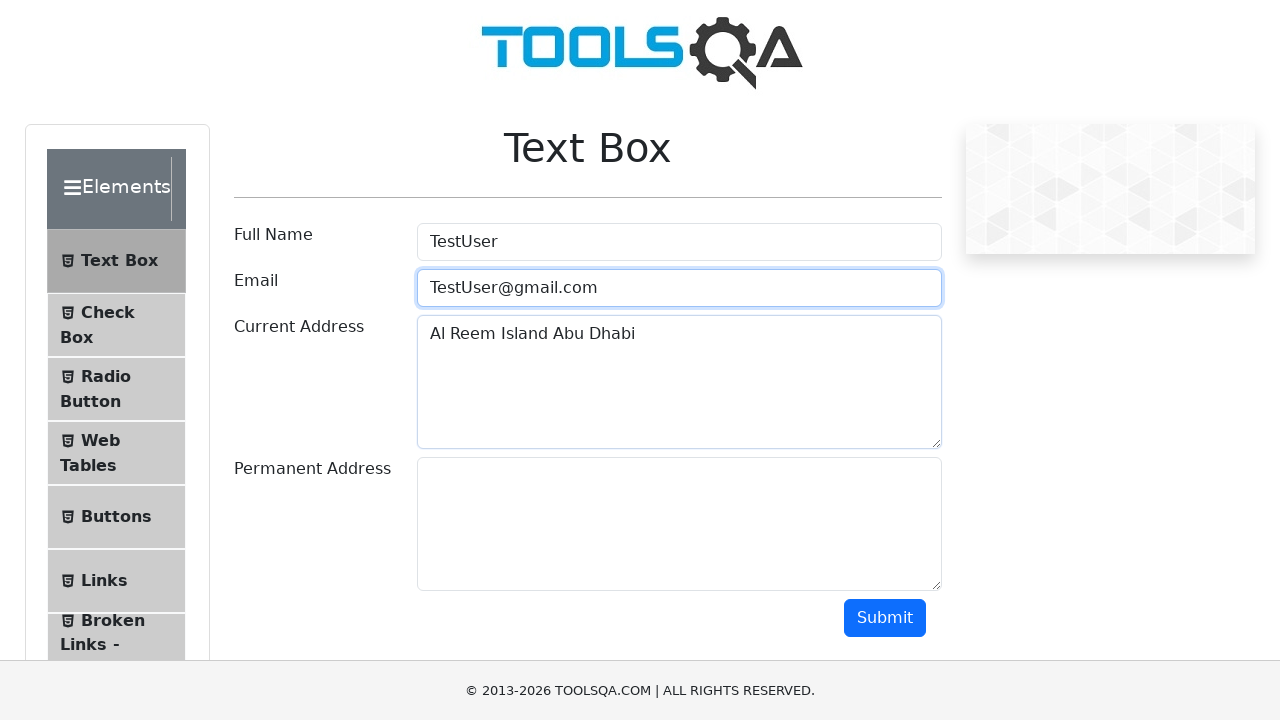

Filled Permanent Address field with 'Al Reem Island Abu Dhabi' on #permanentAddress
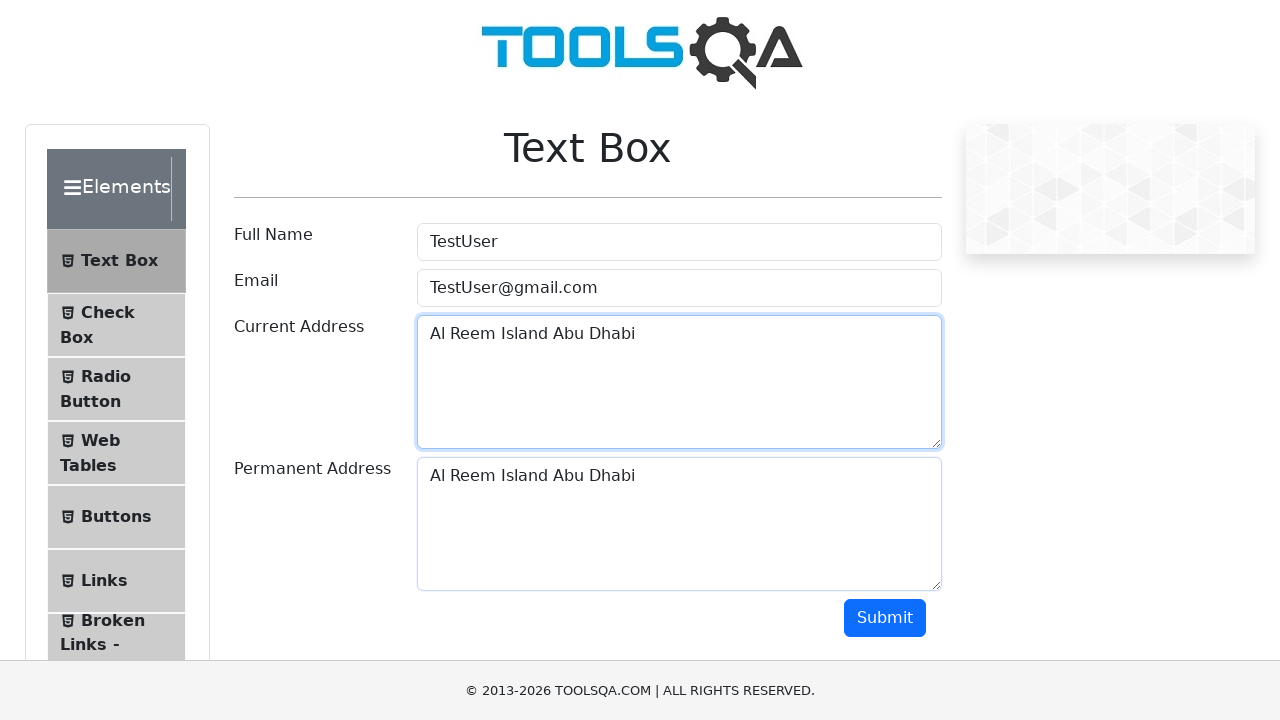

Clicked Submit button at (885, 618) on #submit
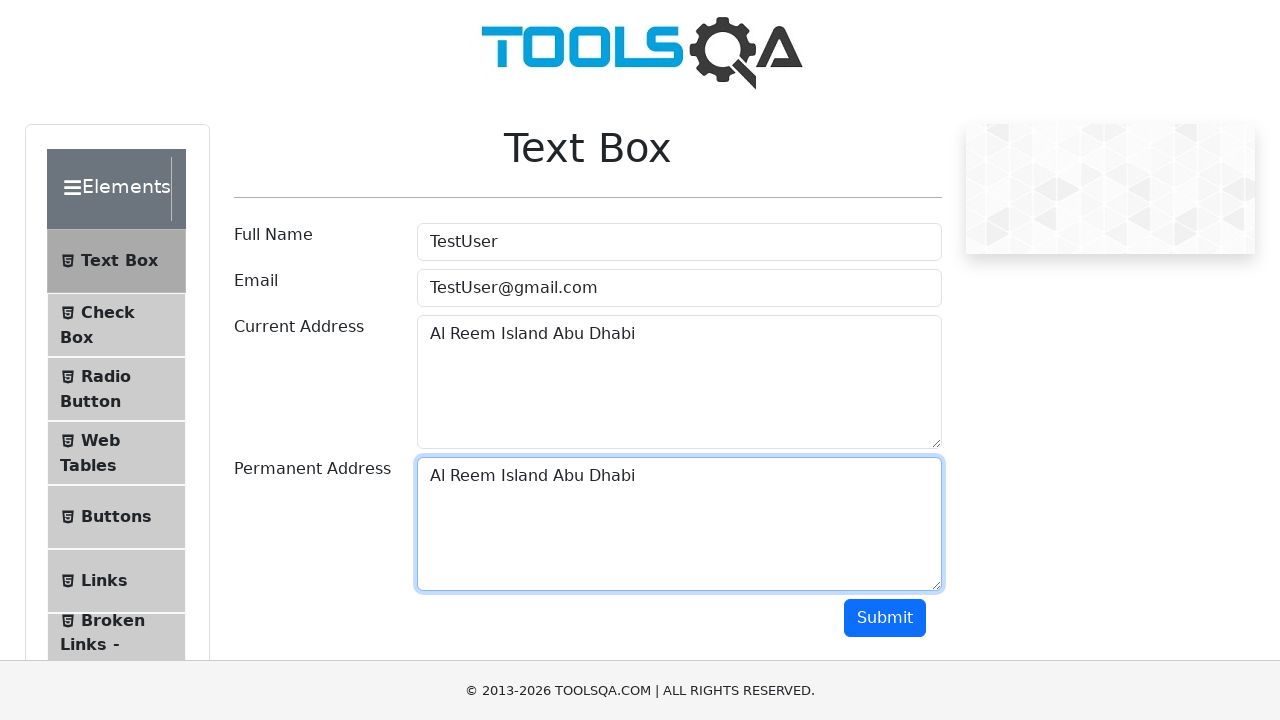

Form output appeared after submission
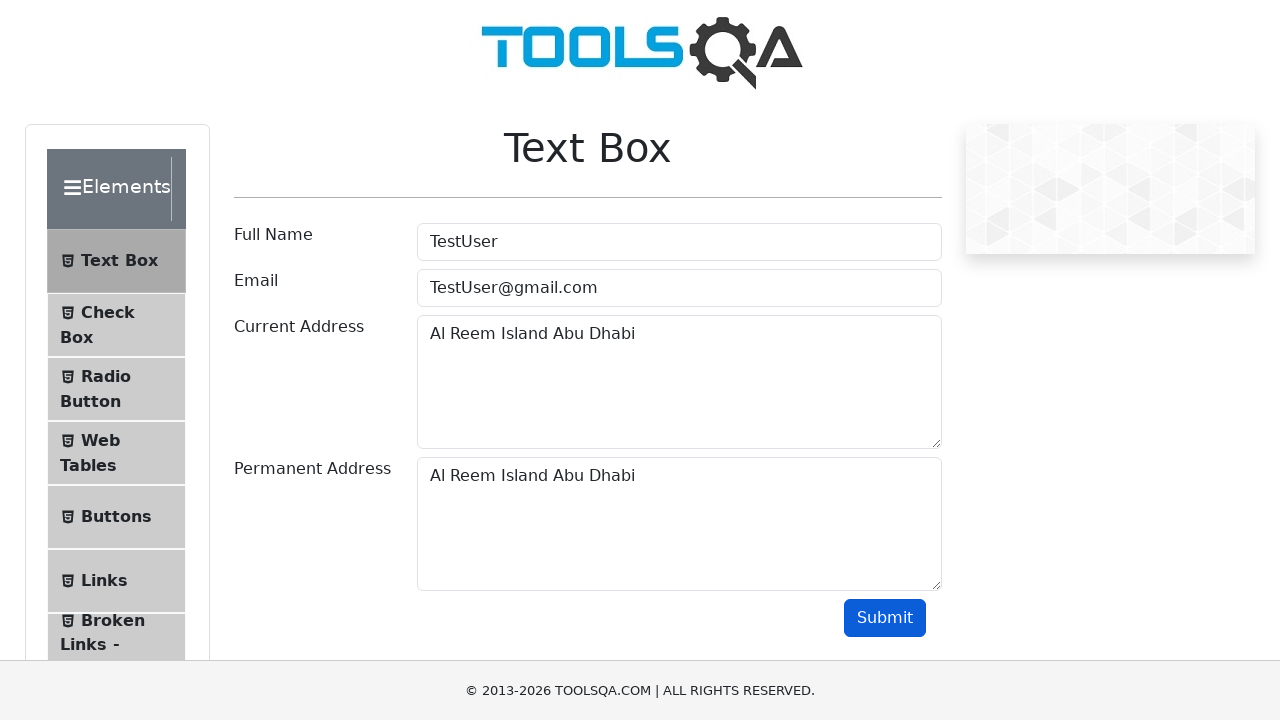

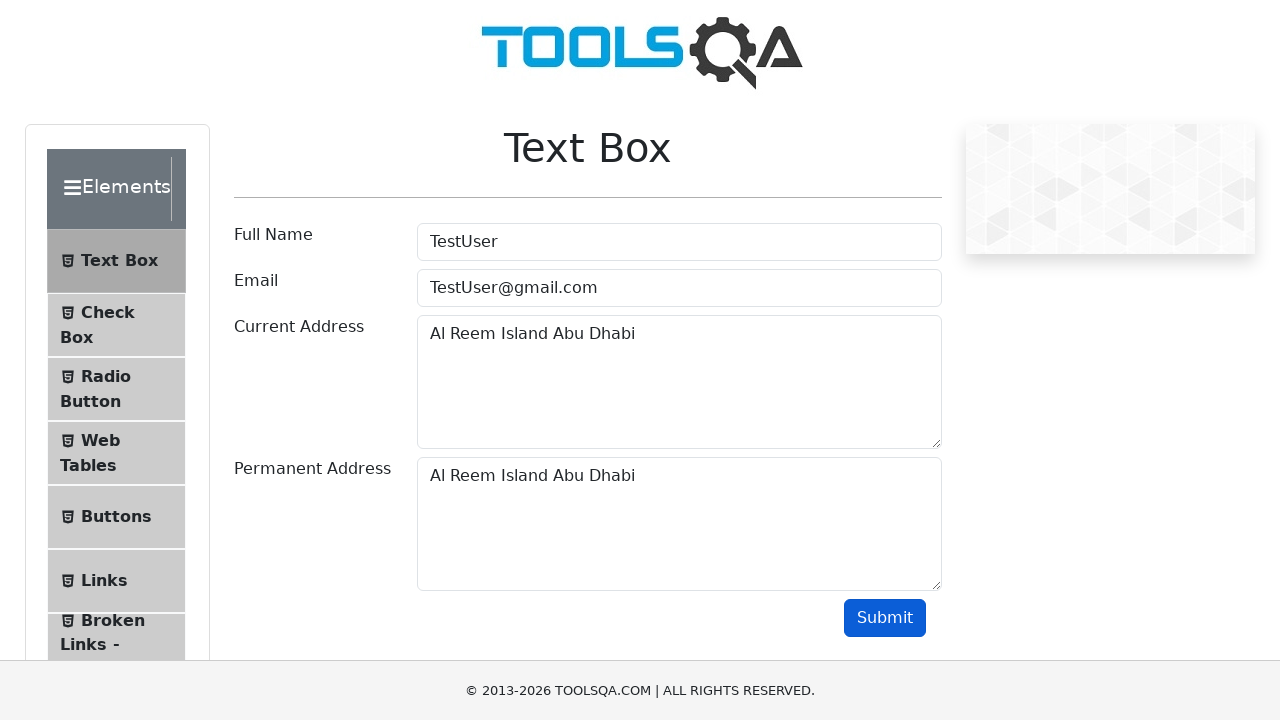